Tests dynamic data loading functionality by clicking a button and verifying that dynamic content appears

Starting URL: http://demo.automationtesting.in/DynamicData.html

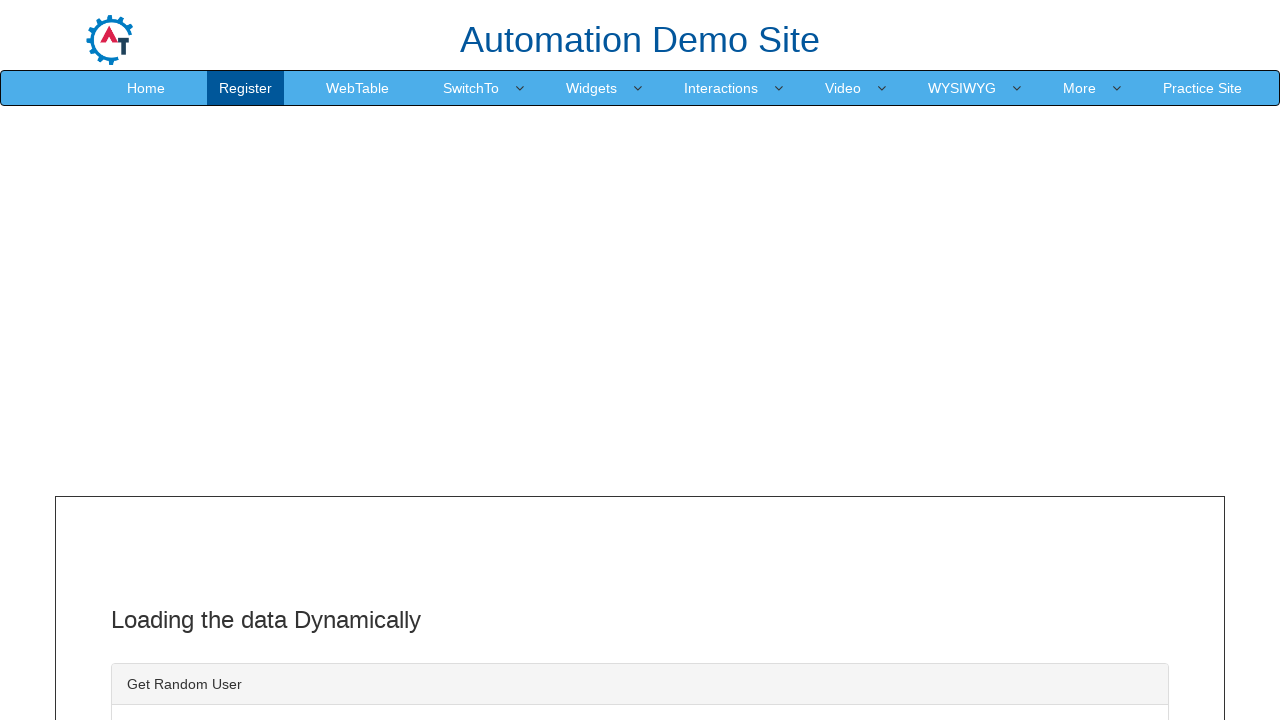

Verified header text 'Loading the data Dynamically'
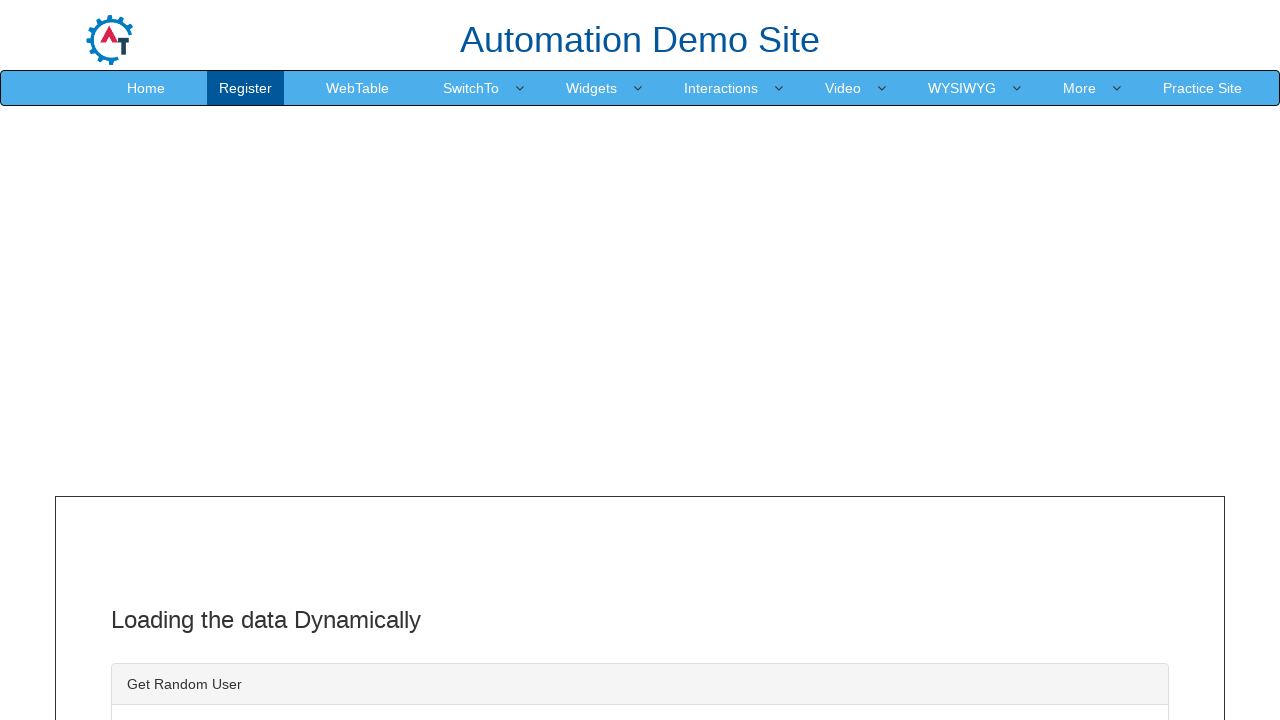

Clicked 'Get Dynamic Data' button at (198, 361) on button[id="save"]
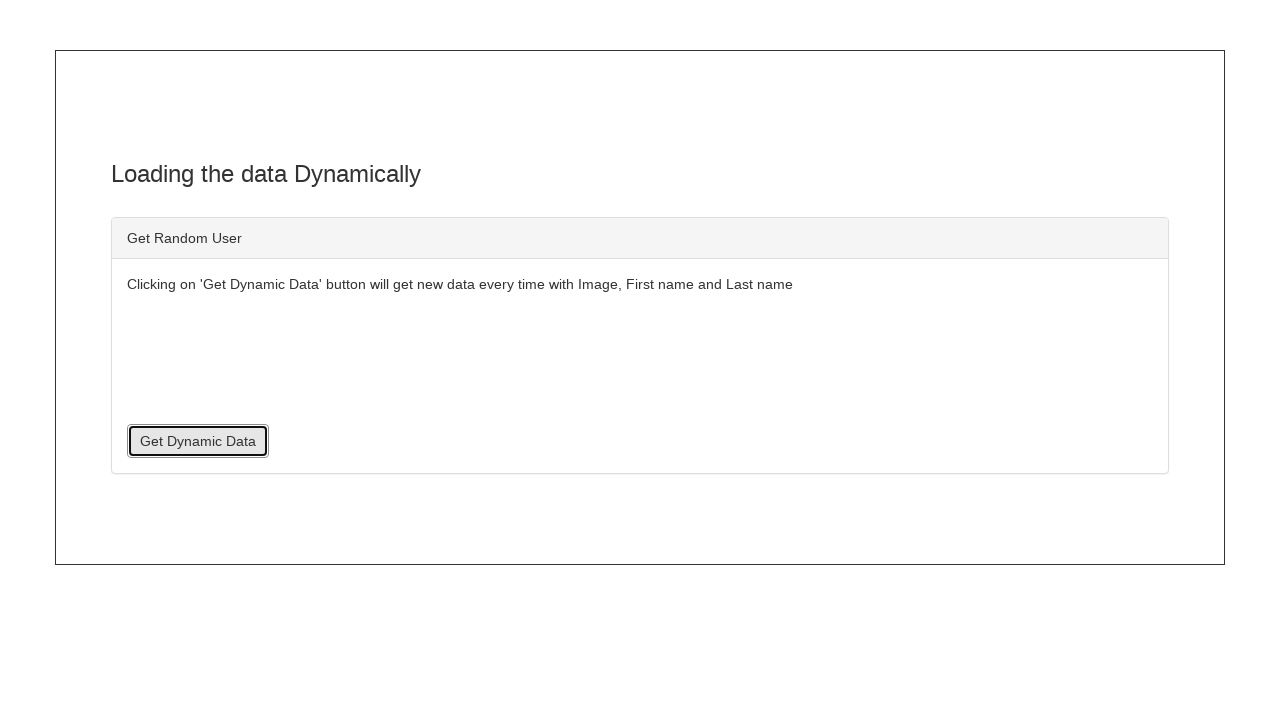

Dynamic image loaded successfully
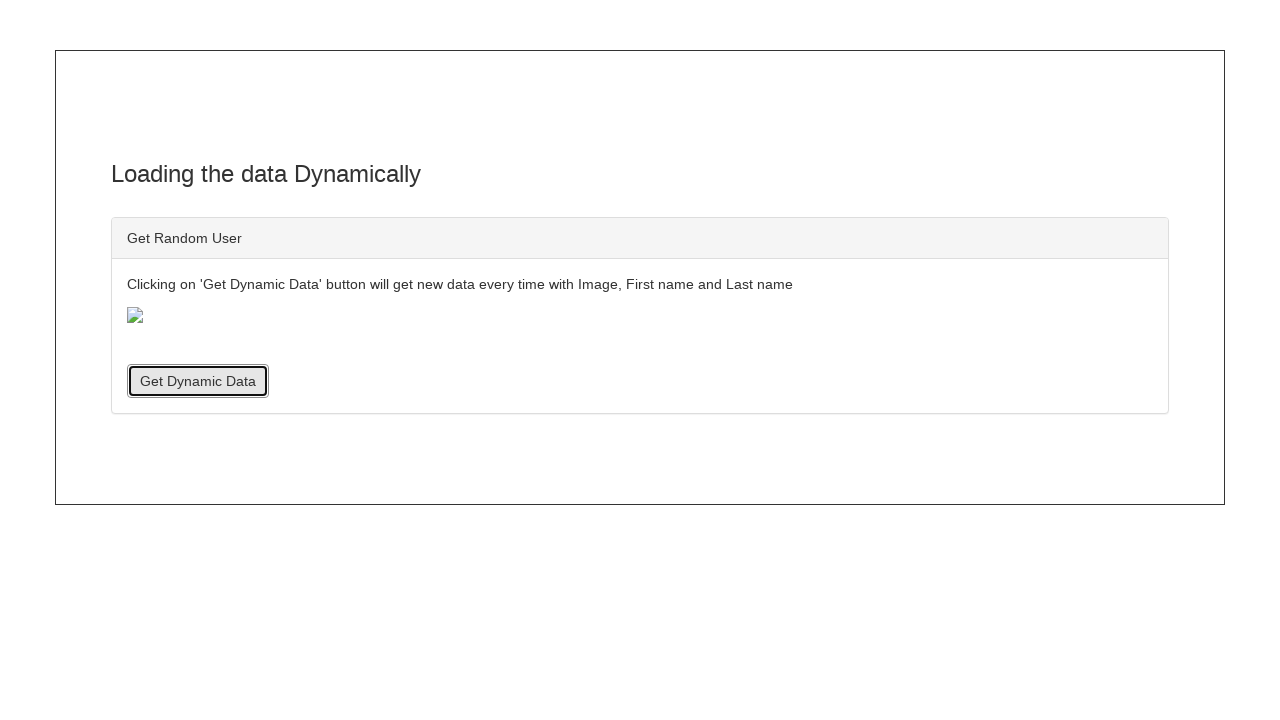

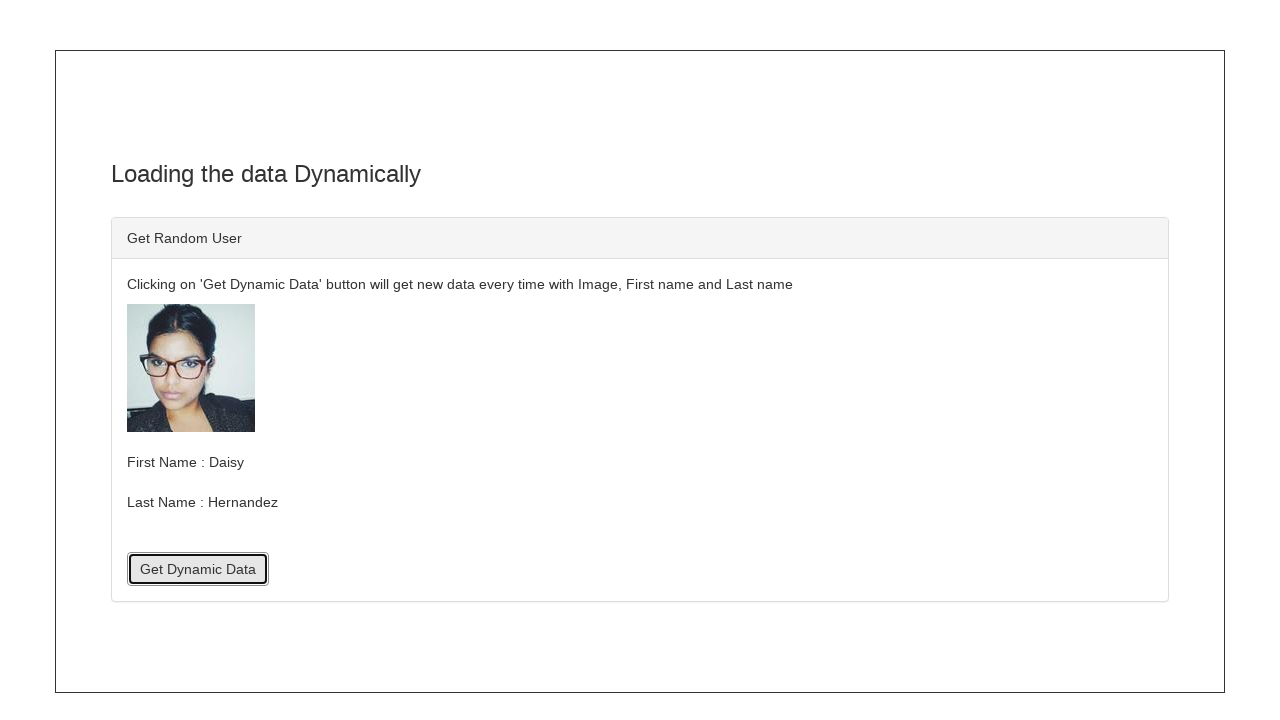